Tests alert handling functionality by triggering different types of alerts and accepting or dismissing them

Starting URL: https://rahulshettyacademy.com/AutomationPractice/

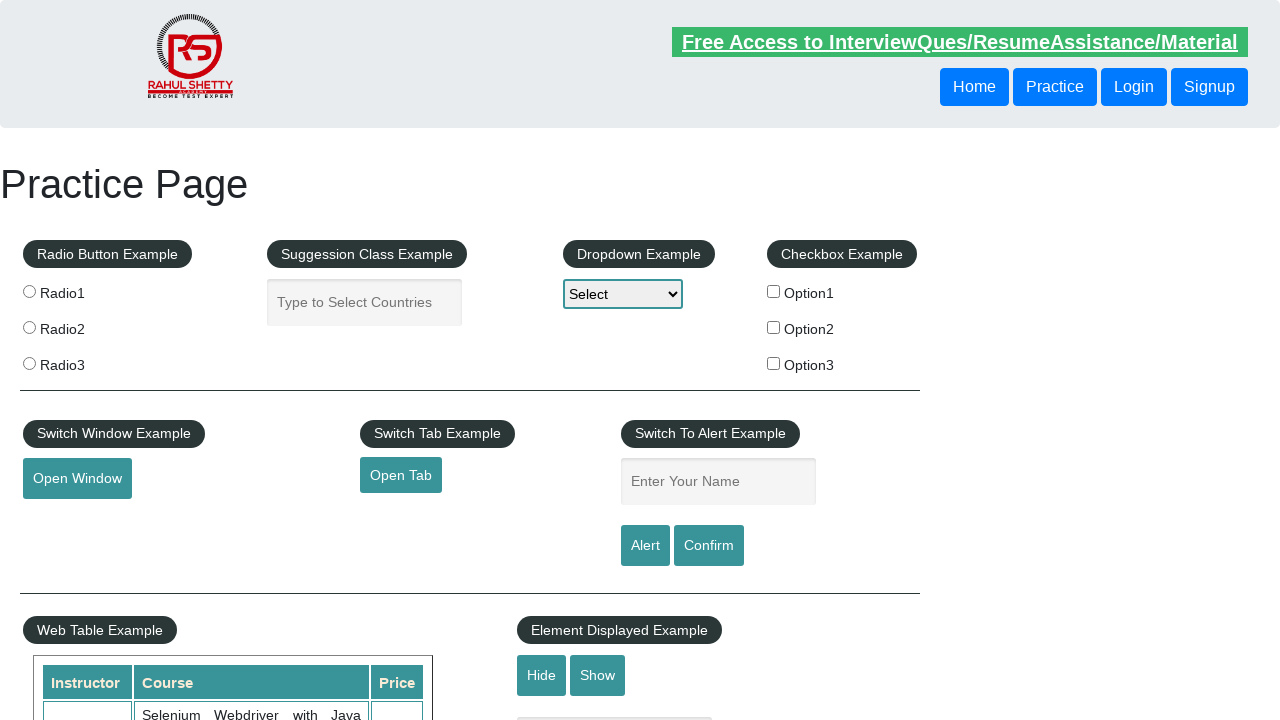

Clicked alert button to trigger alert dialog at (645, 546) on xpath=//*[@id='alertbtn']
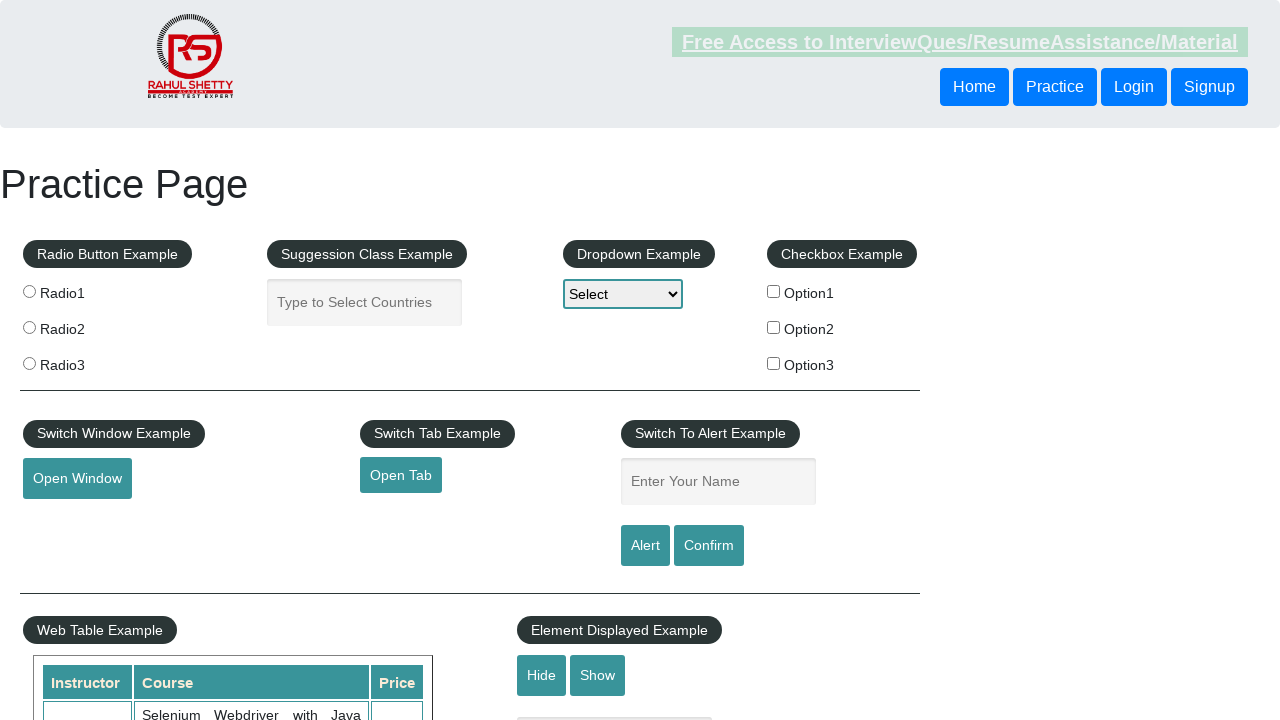

Set up dialog handler to accept alerts
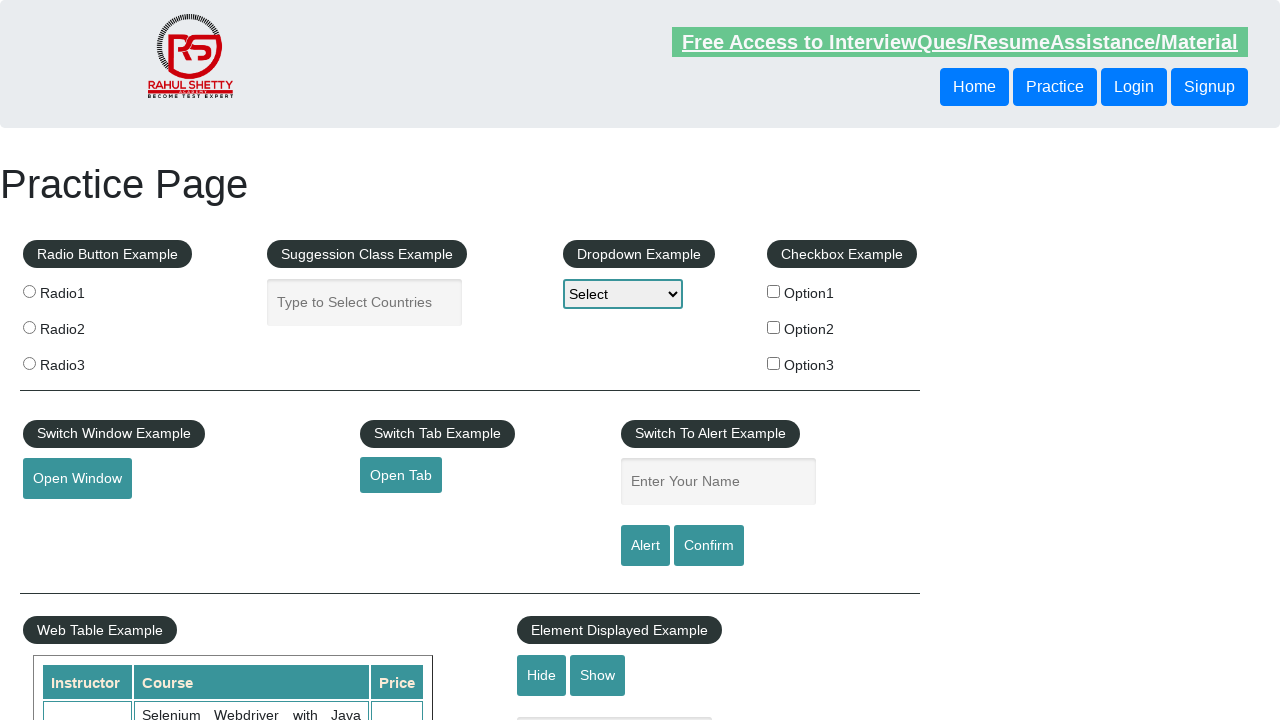

Clicked confirm button to trigger confirmation dialog at (709, 546) on xpath=//*[@id='confirmbtn']
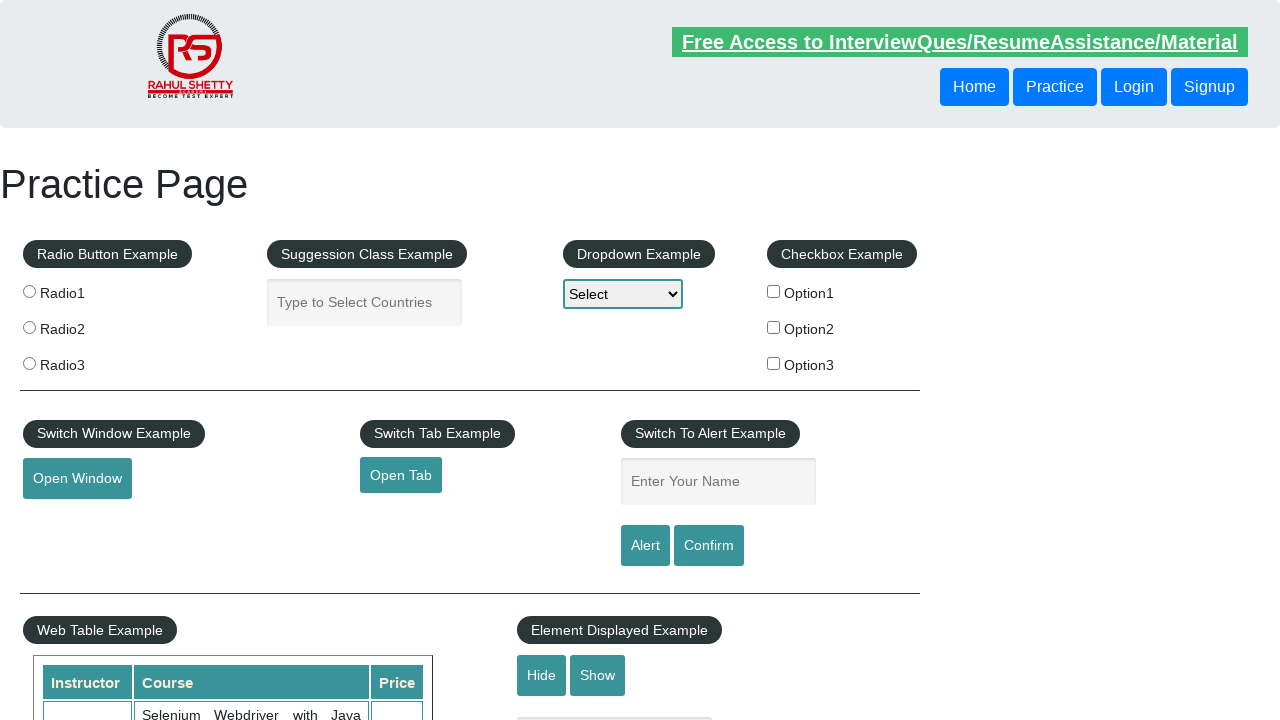

Clicked confirm button again to trigger another confirmation dialog at (709, 546) on xpath=//*[@id='confirmbtn']
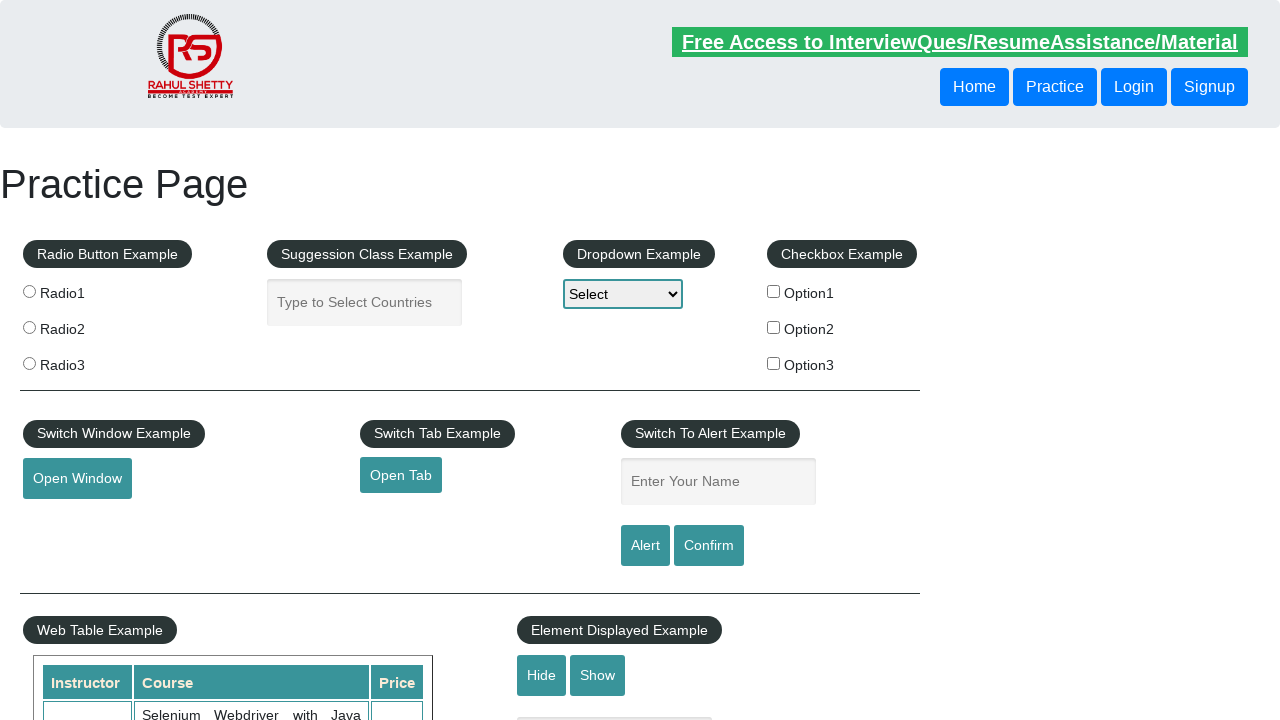

Changed dialog handler to dismiss confirmations
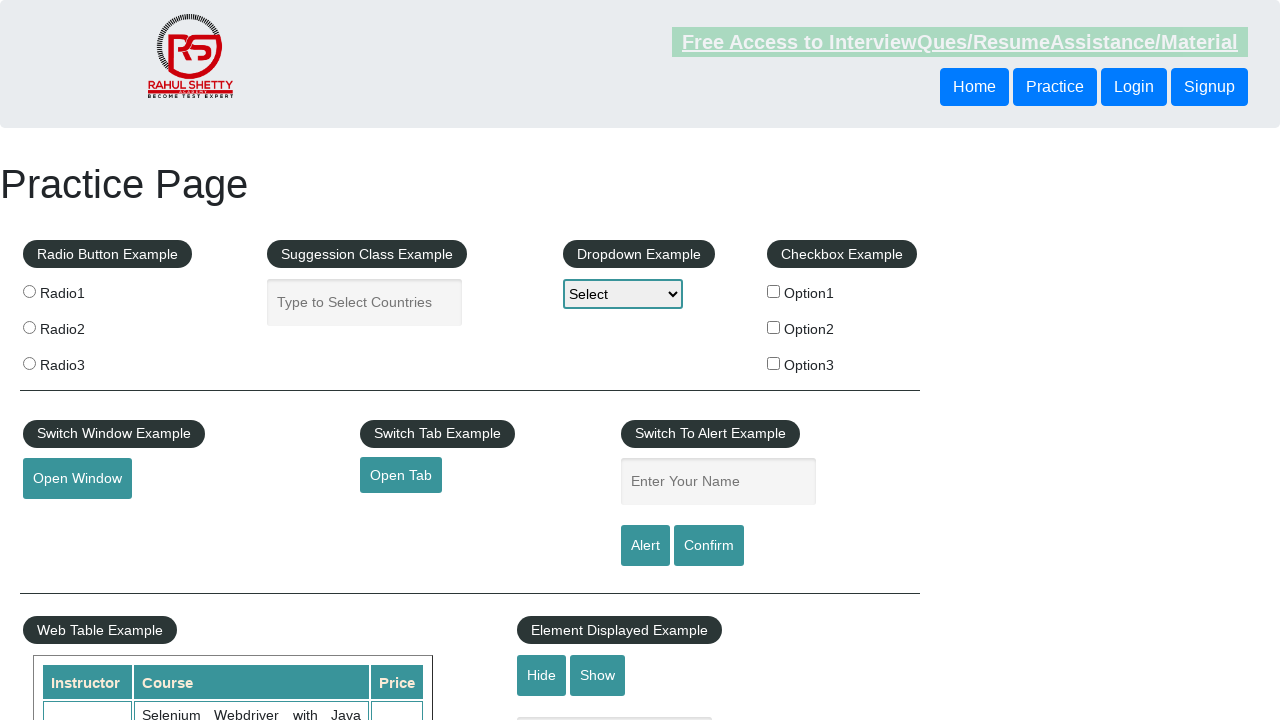

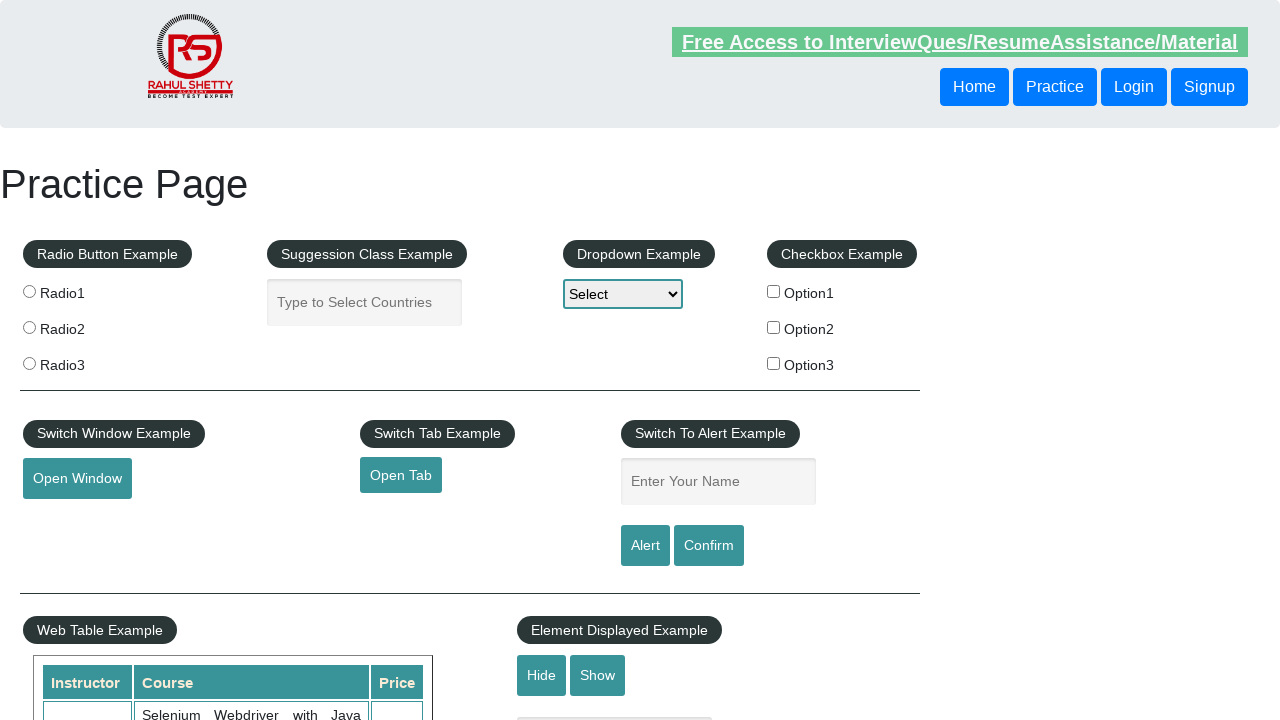